Tests drag and drop functionality on jQueryUI demo page by dragging an element and dropping it onto a target droppable area within an iframe

Starting URL: https://jqueryui.com/droppable/

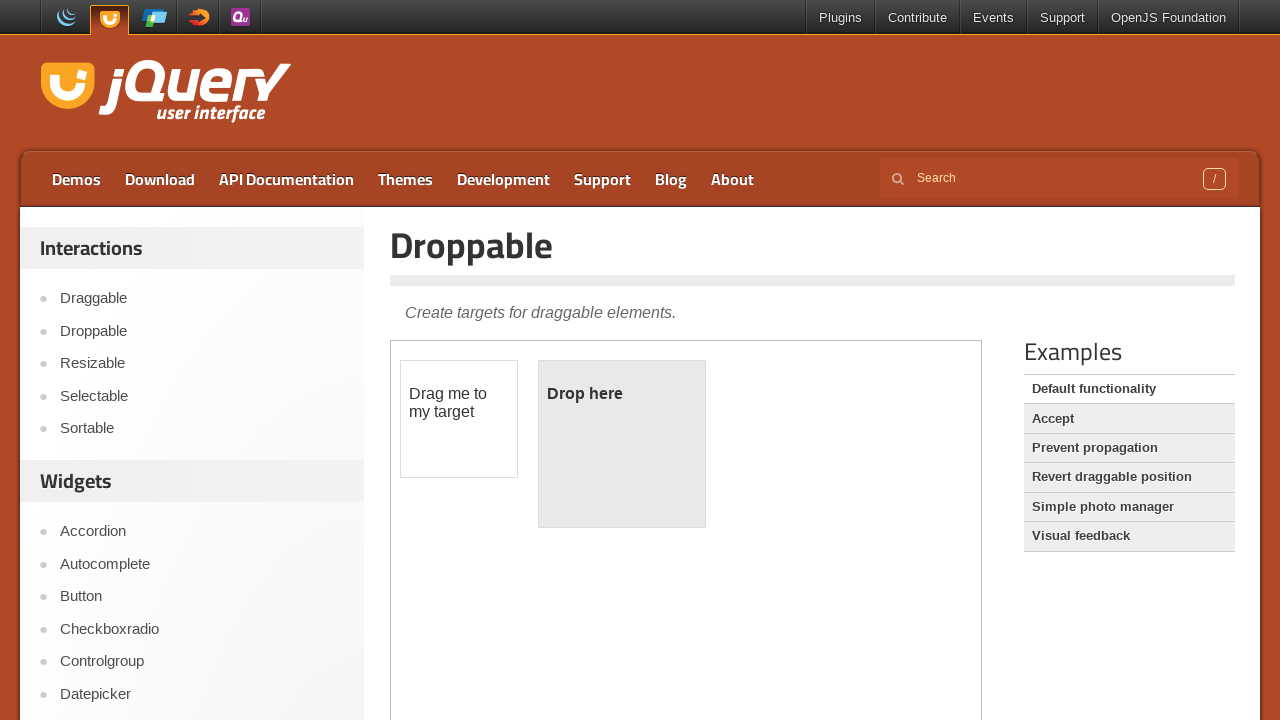

Navigated to jQuery UI droppable demo page
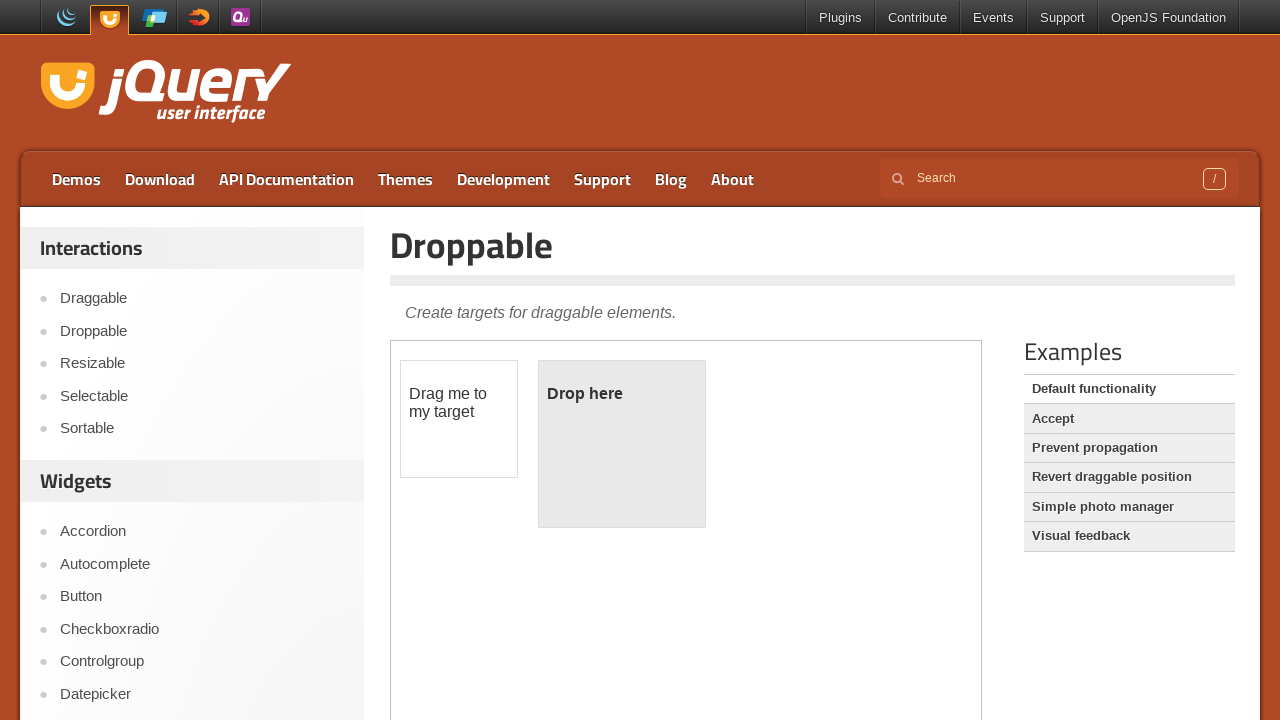

Located demo iframe
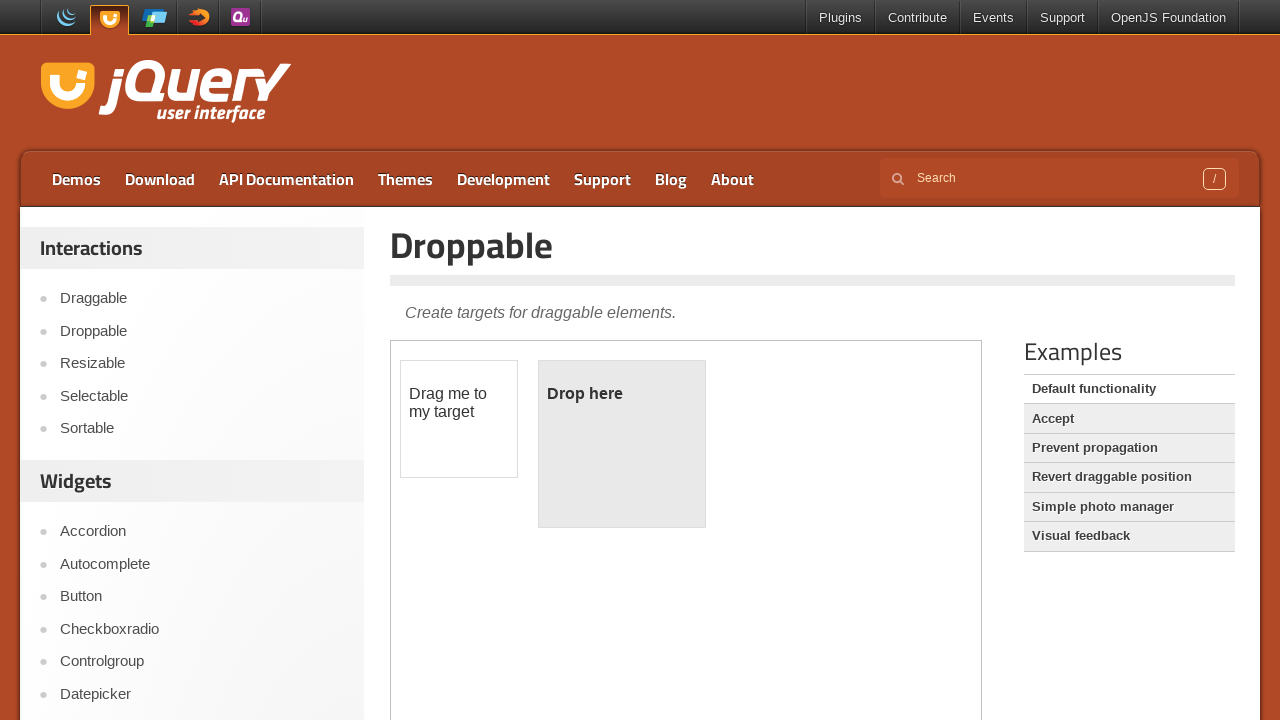

Located draggable element within iframe
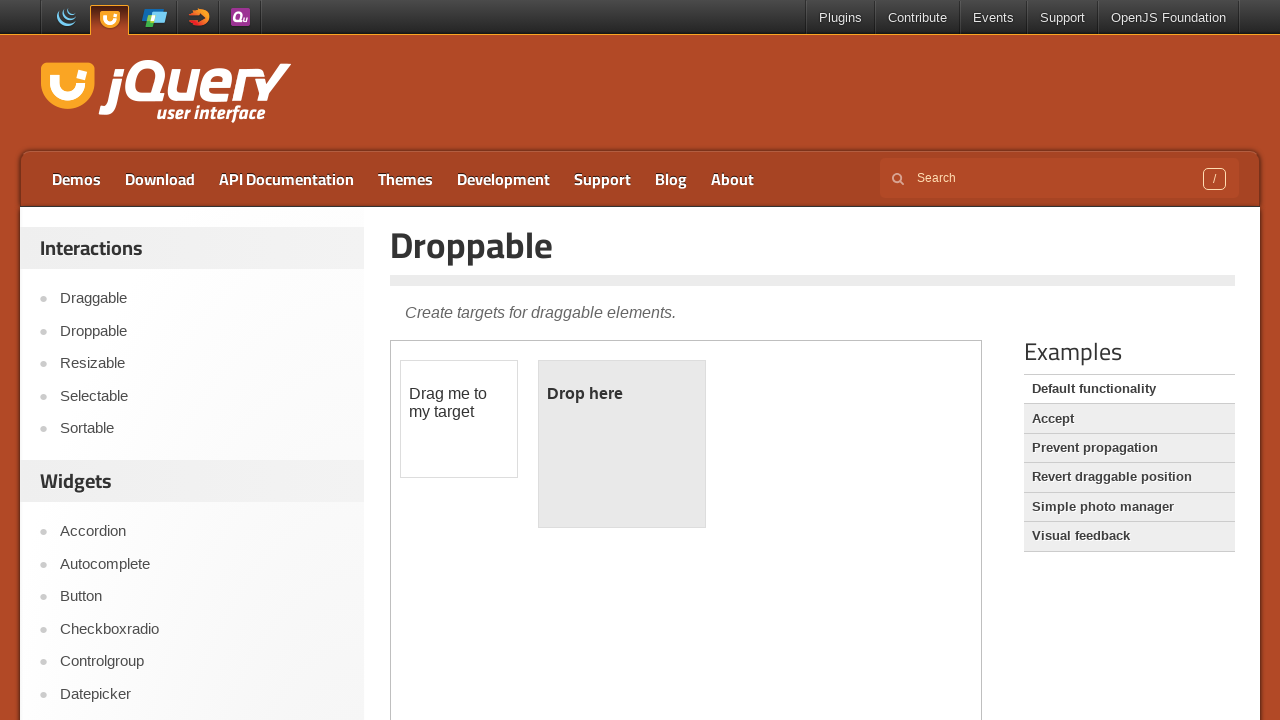

Located droppable target element within iframe
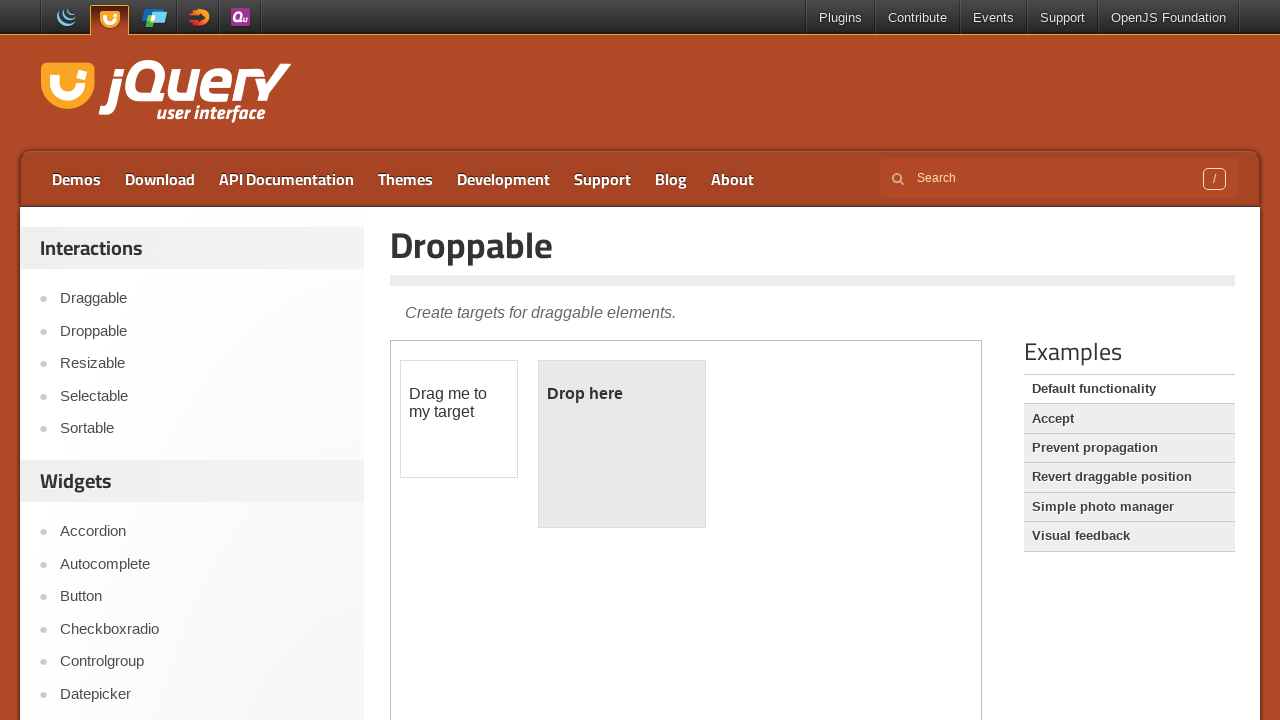

Dragged draggable element and dropped it onto droppable target at (622, 444)
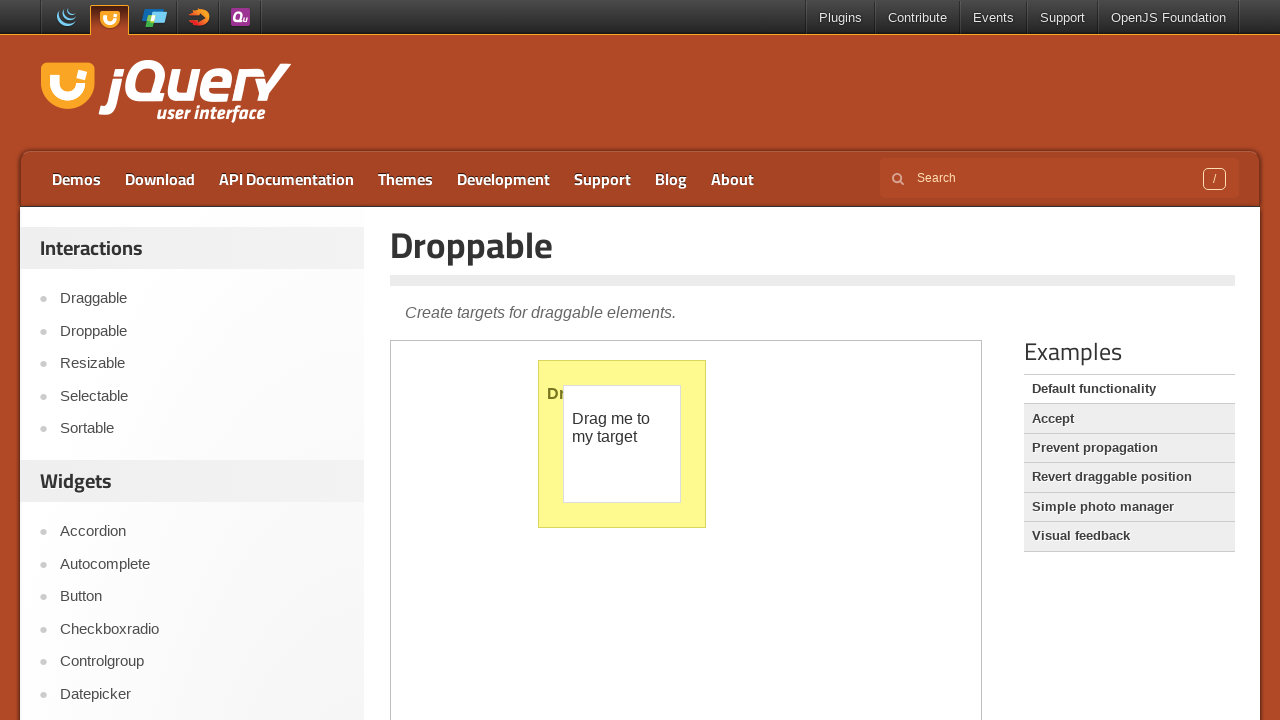

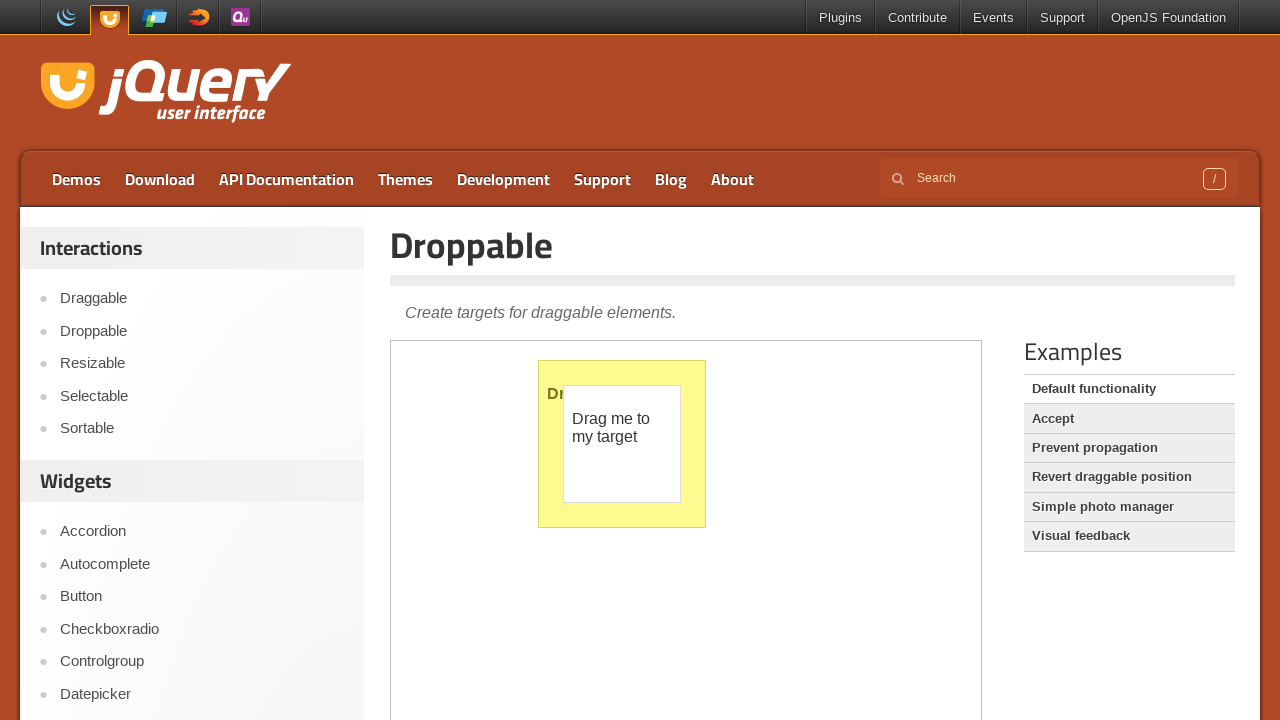